Tests adding an item to cart and verifies the item is in the cart

Starting URL: https://www.saucedemo.com/

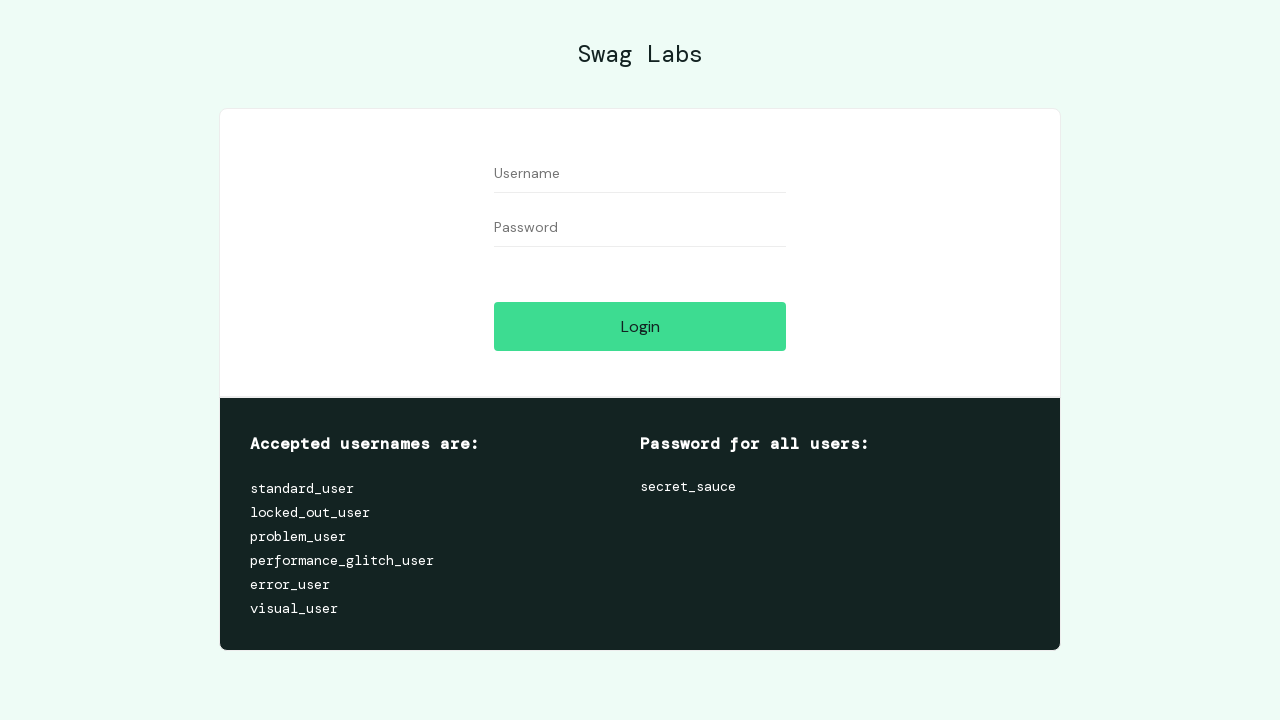

Username field is visible
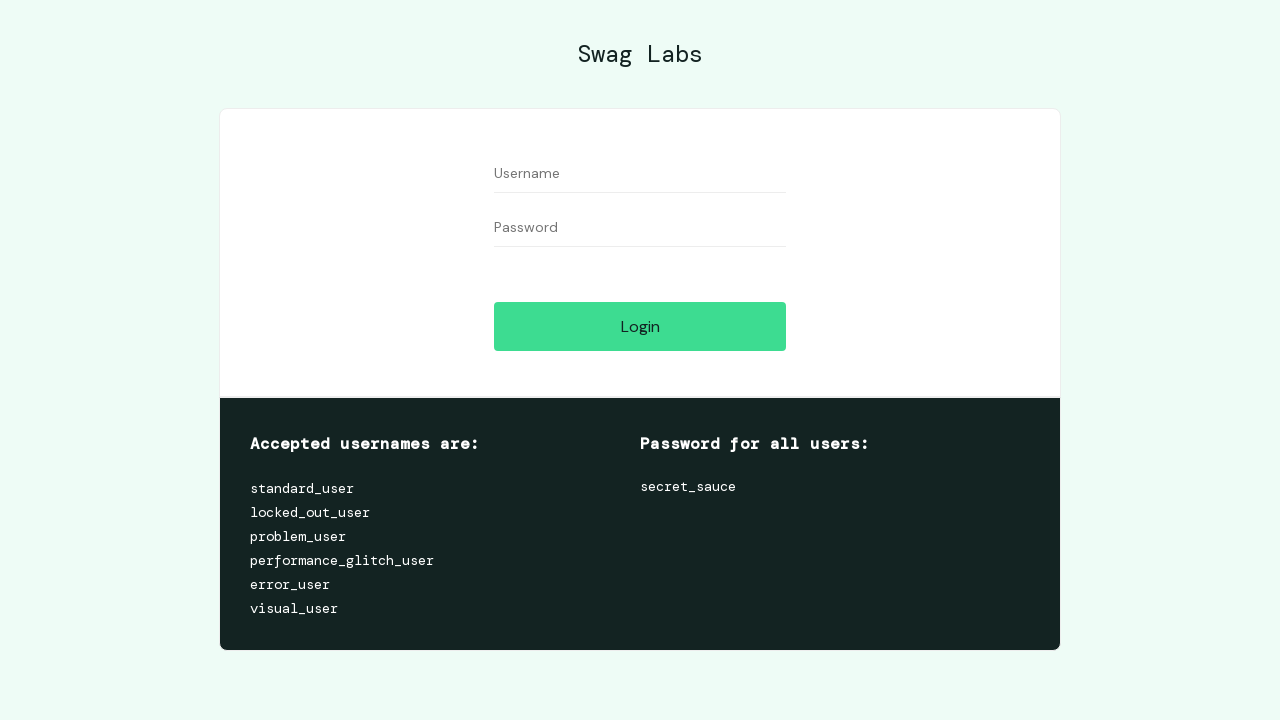

Filled username field with 'standard_user' on #user-name
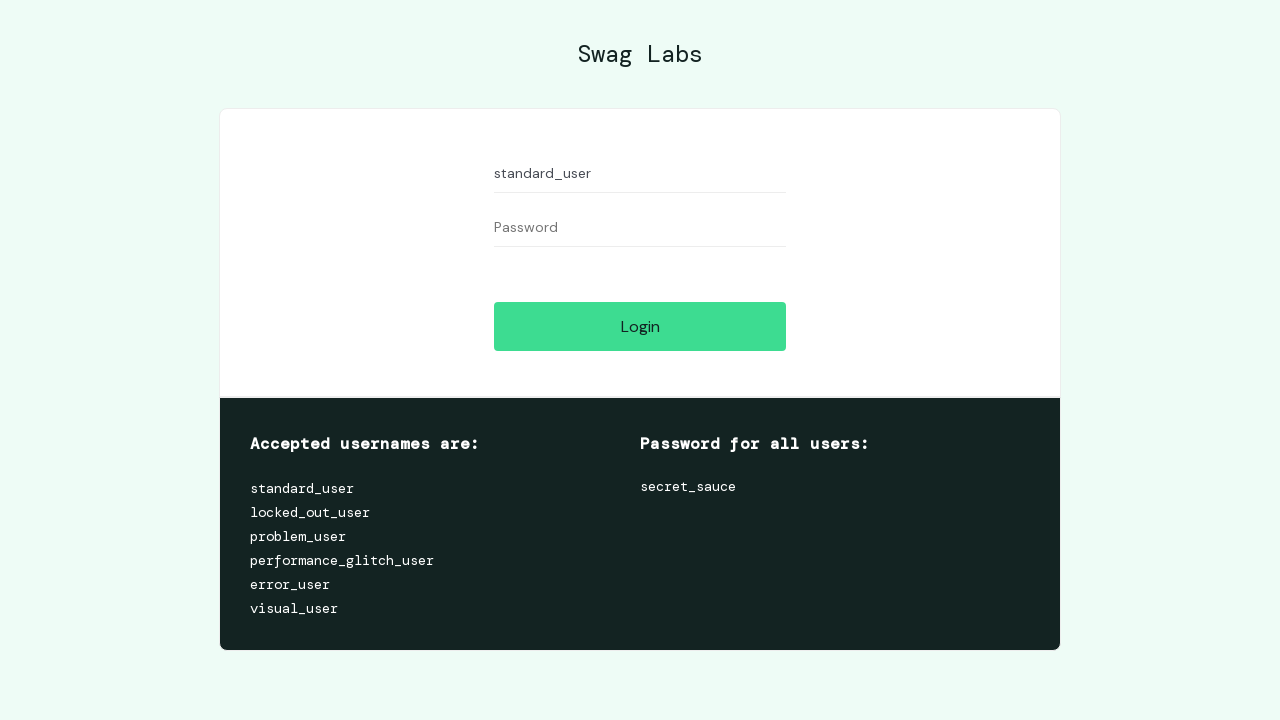

Password field is visible
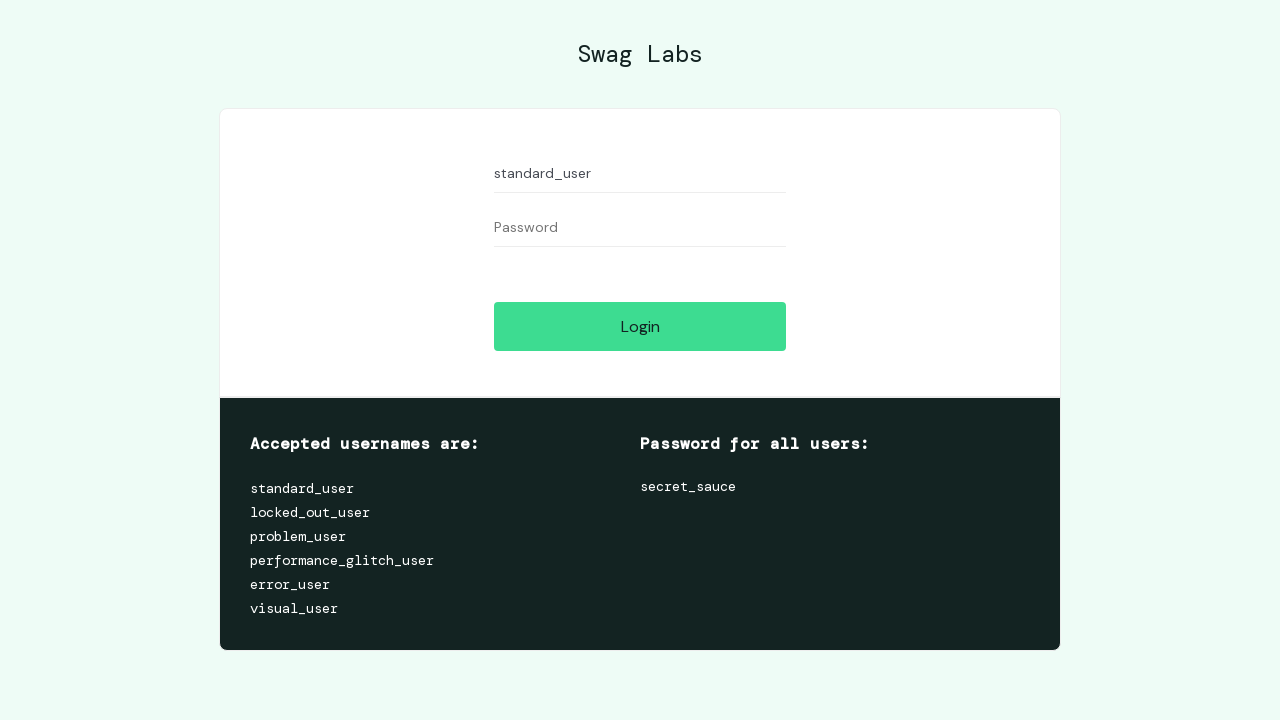

Filled password field with 'secret_sauce' on #password
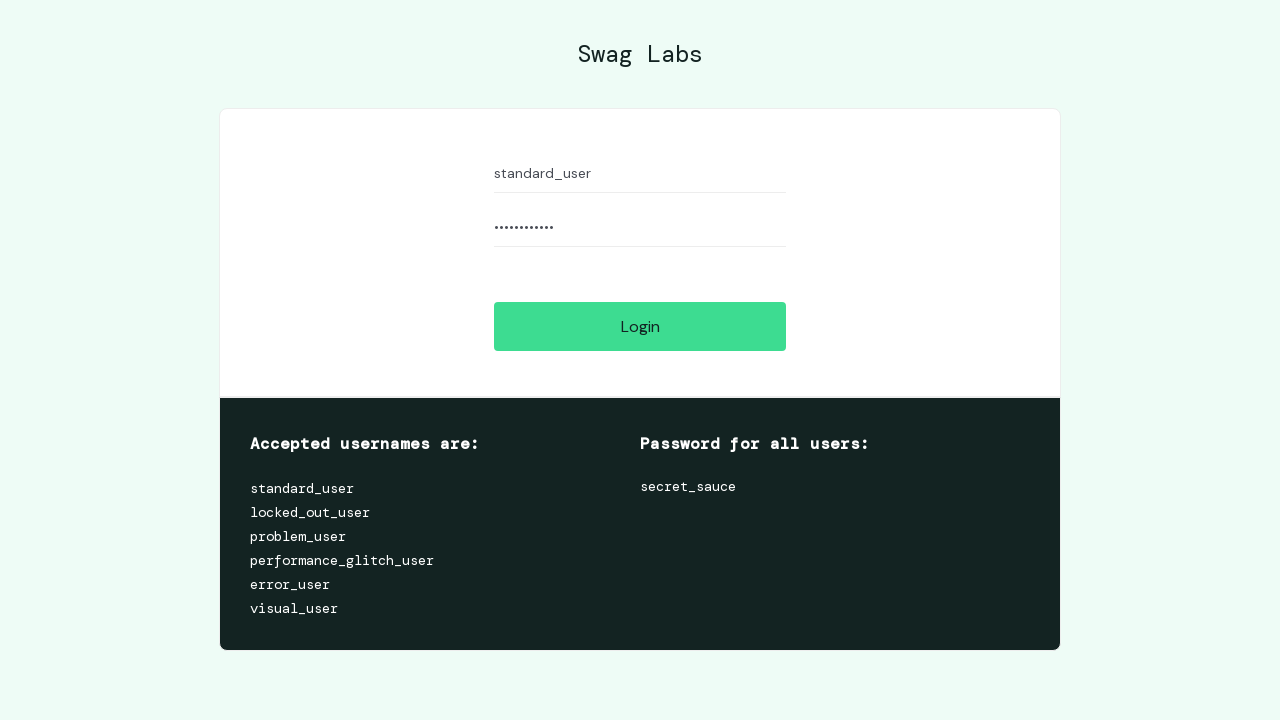

Login button is visible
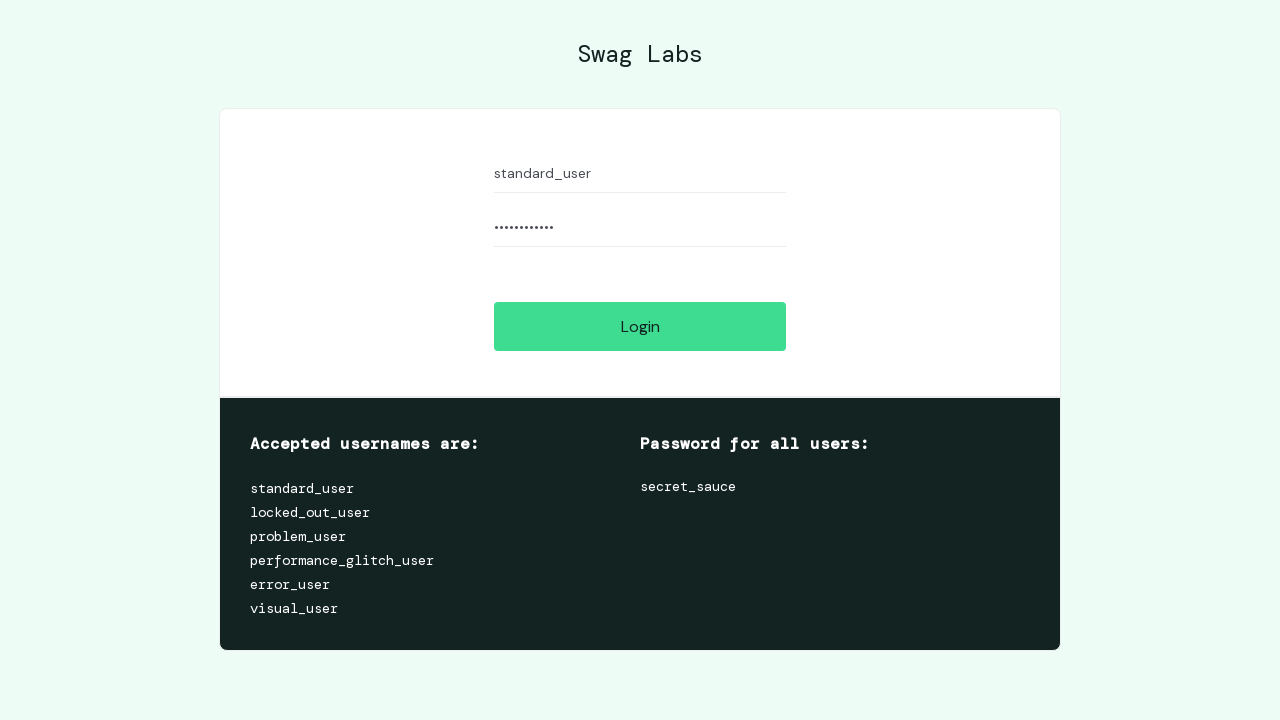

Clicked login button at (640, 326) on #login-button
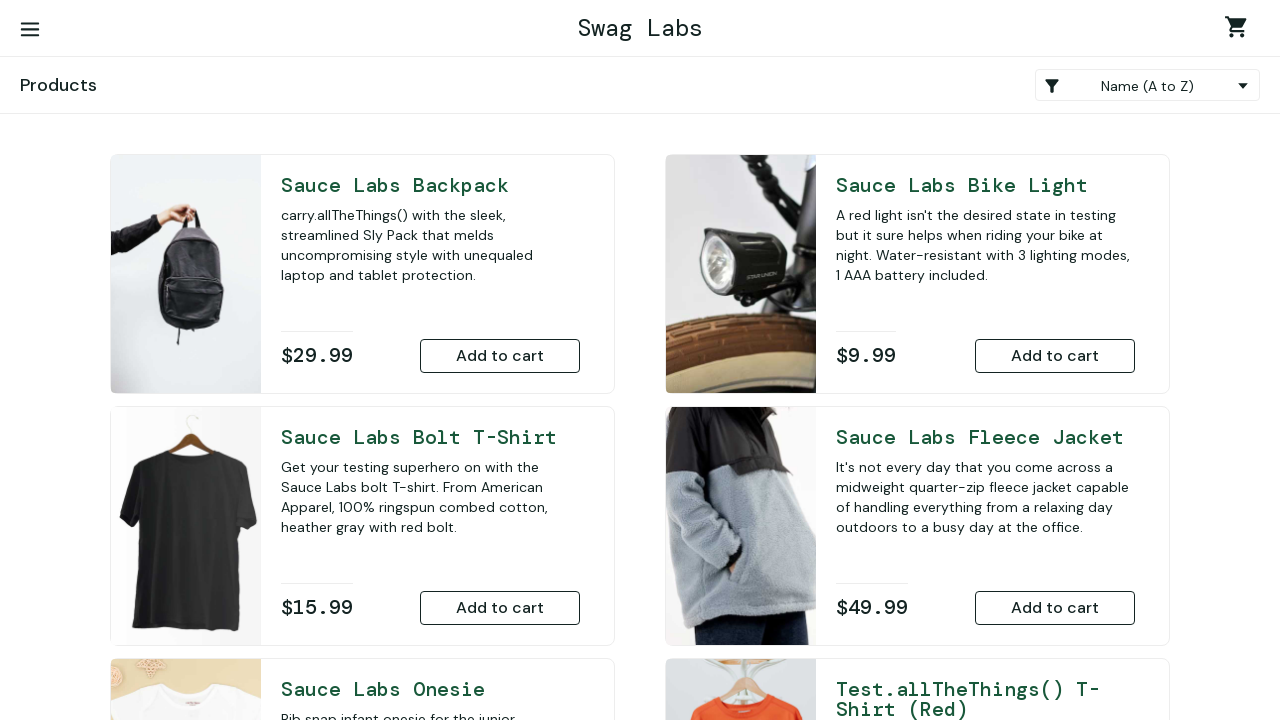

Add to cart button for Sauce Labs Bike Light is visible
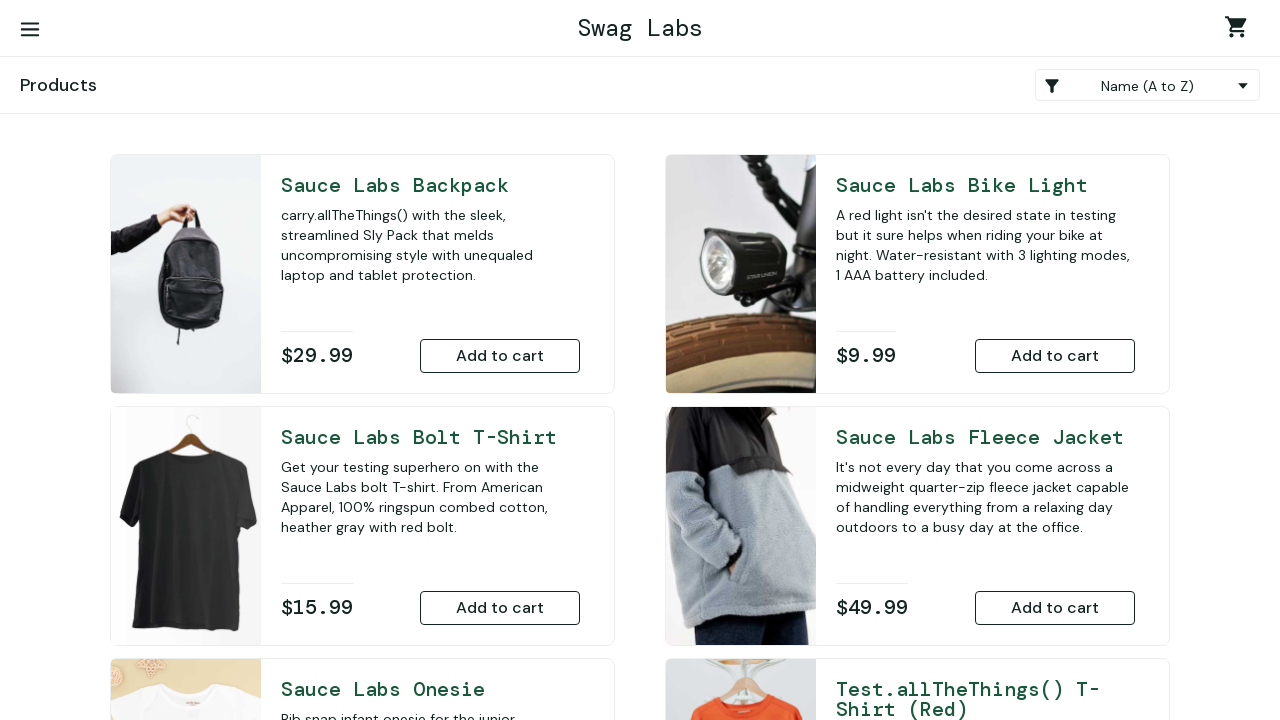

Clicked add to cart button for Sauce Labs Bike Light at (1055, 356) on xpath=//*[@id="add-to-cart-sauce-labs-bike-light"]
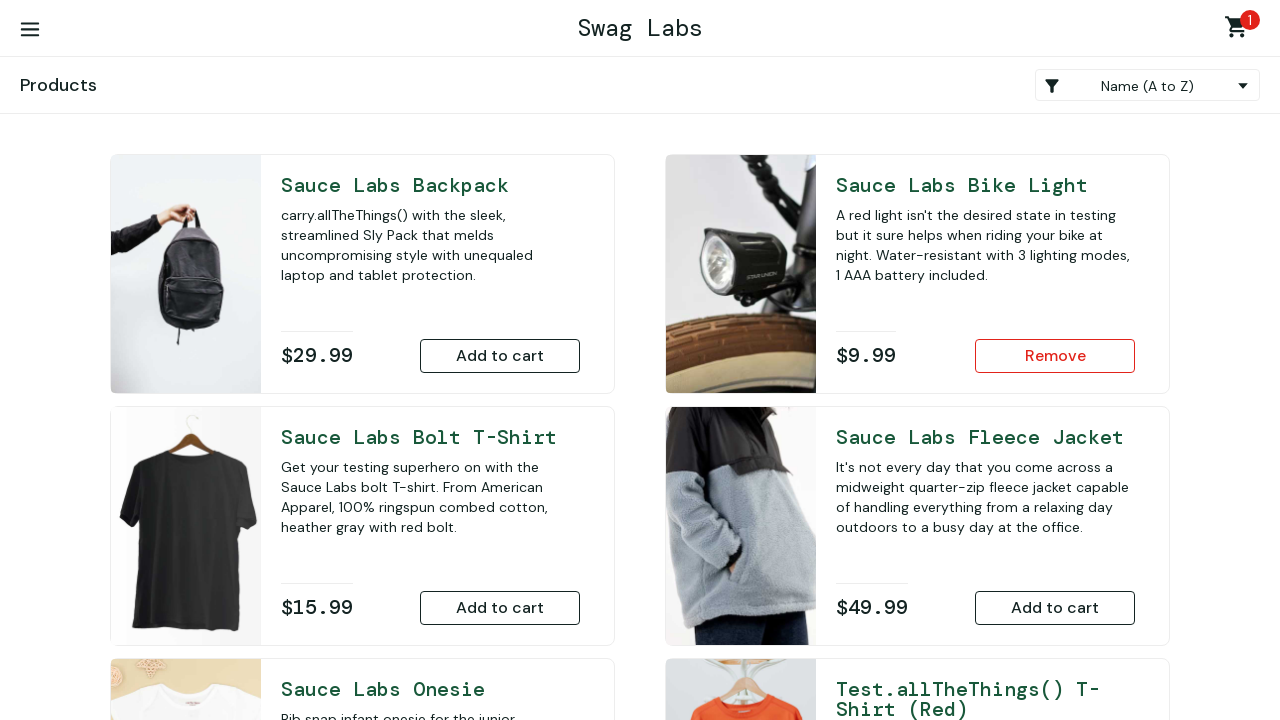

Shopping cart link is visible
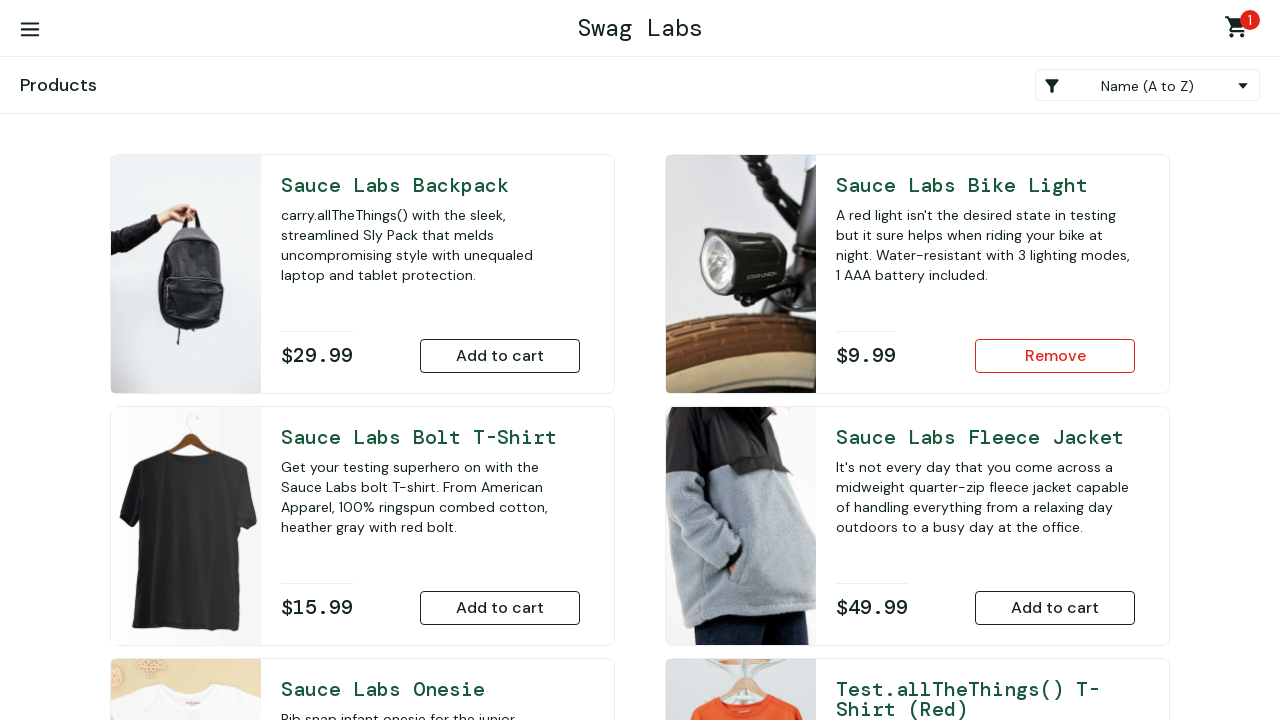

Clicked shopping cart link to navigate to cart at (1240, 30) on xpath=//*[@id="shopping_cart_container"]/a
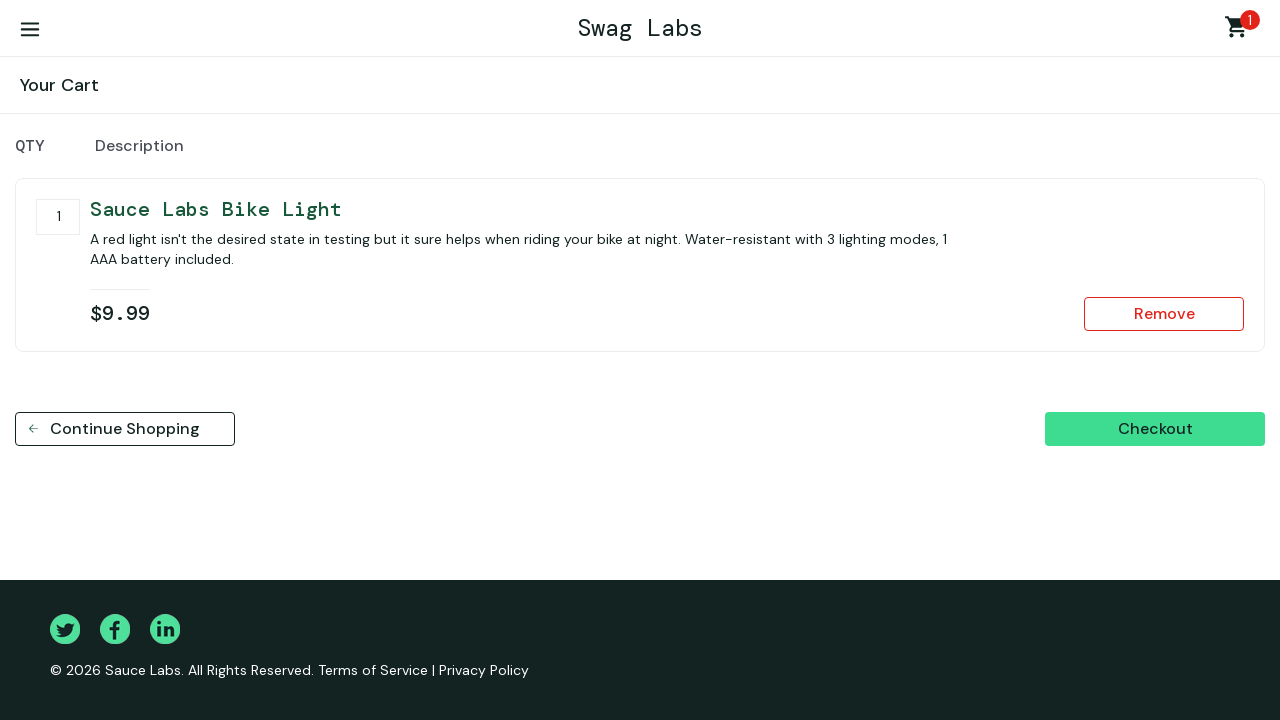

Retrieved cart items, found 1 item(s)
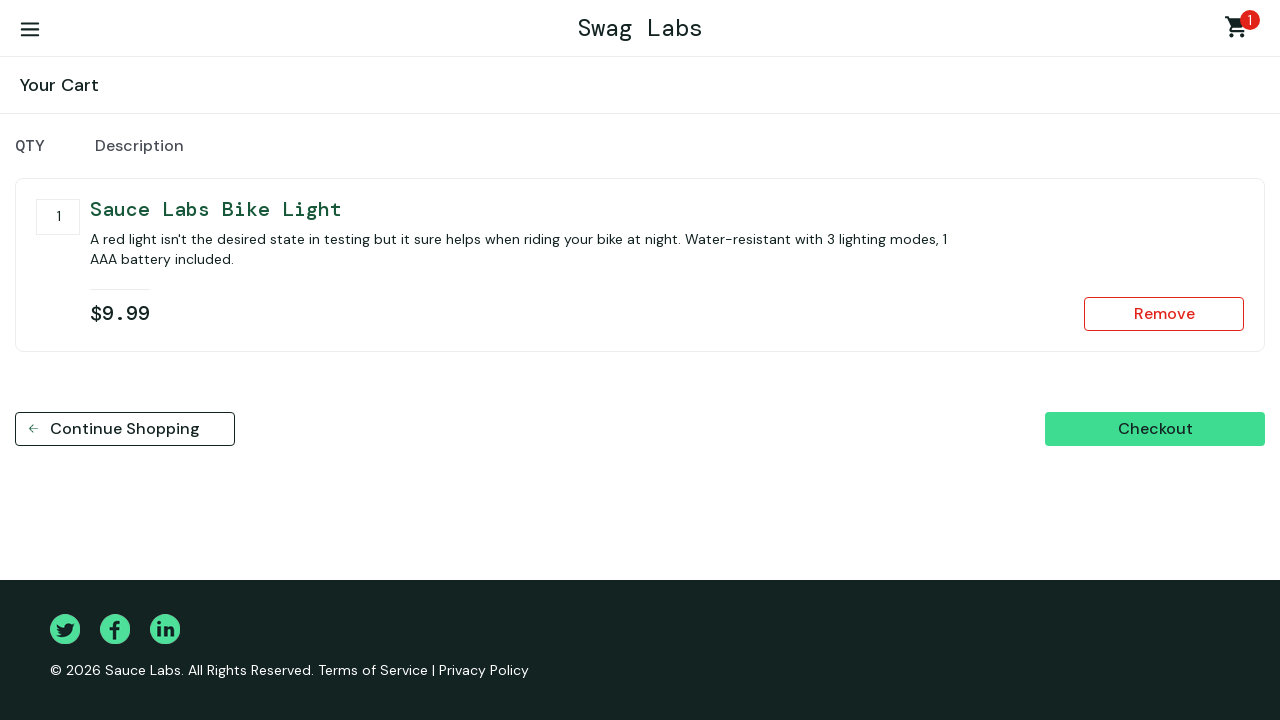

Verified that cart contains at least one item
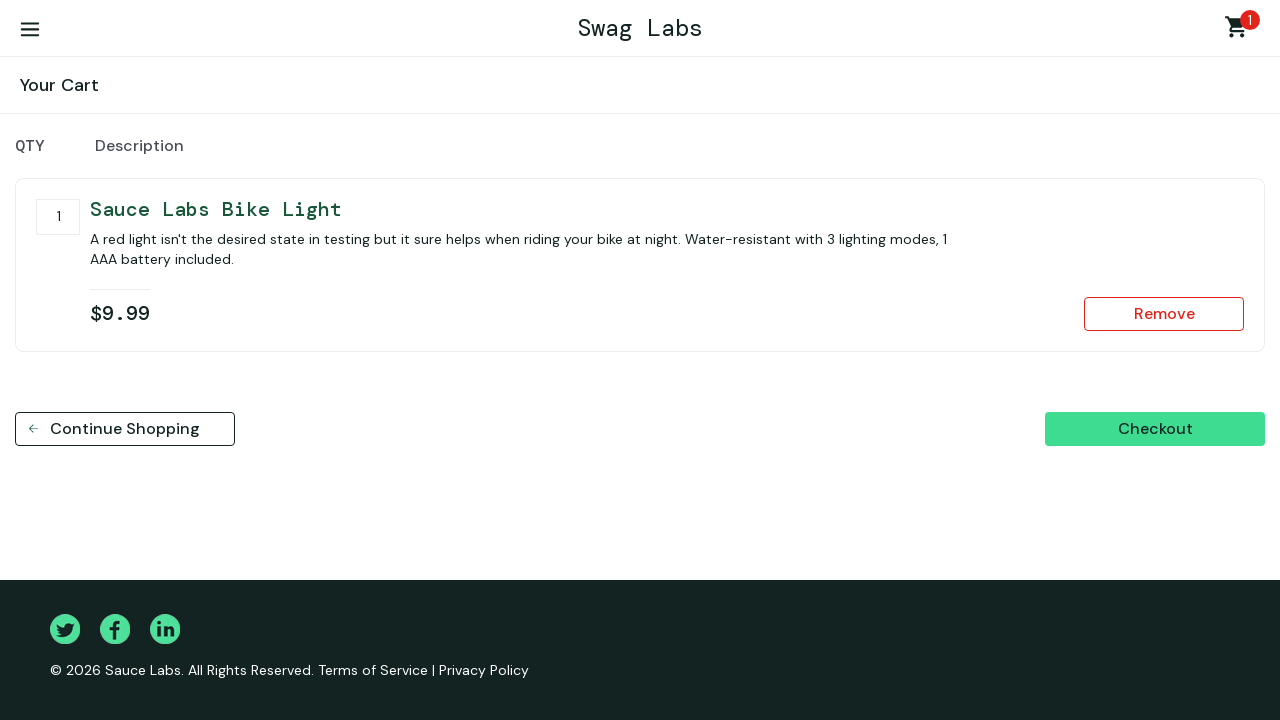

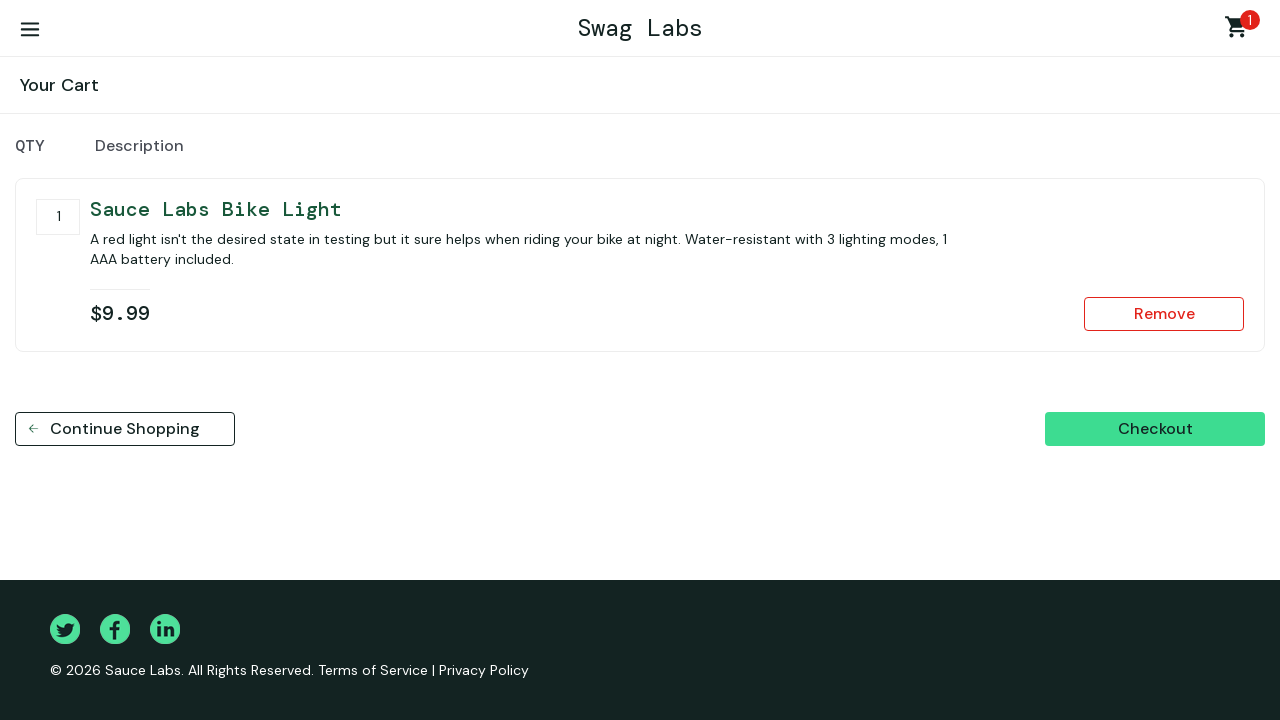